Tests that an error message is displayed when attempting to login with invalid credentials

Starting URL: https://www.saucedemo.com/

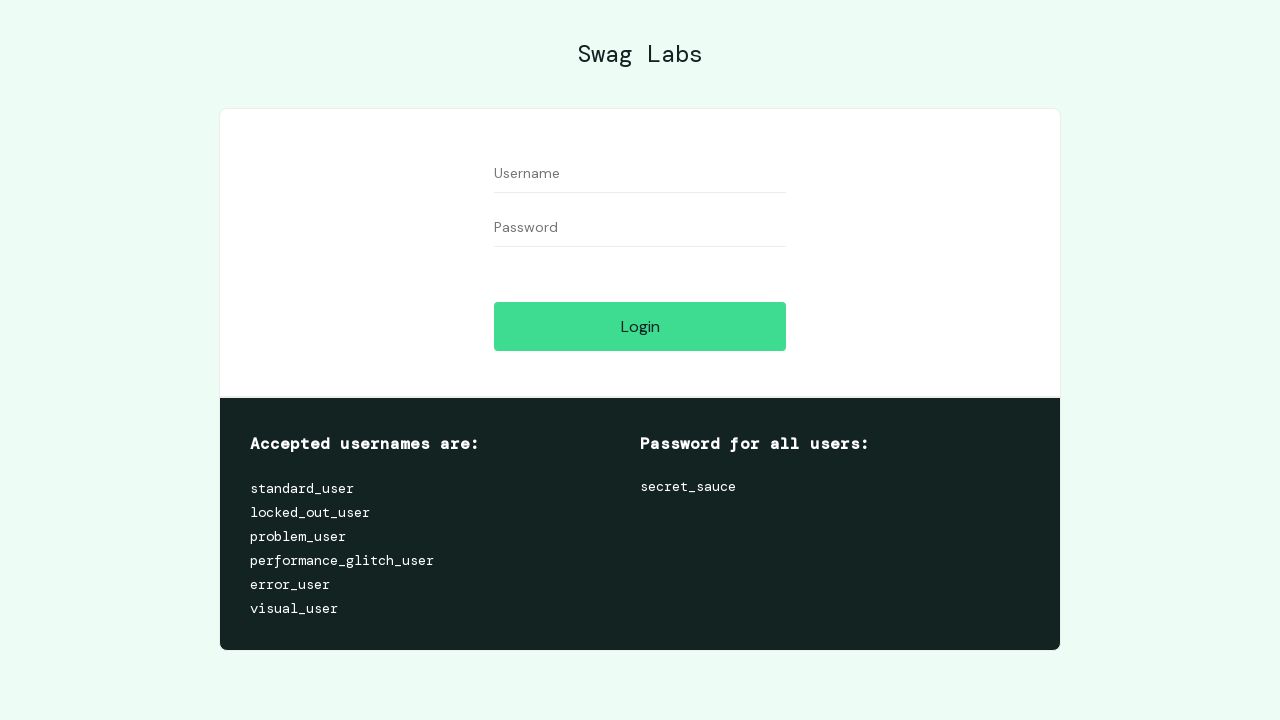

Filled username field with 'standard_user' on input[name='user-name']
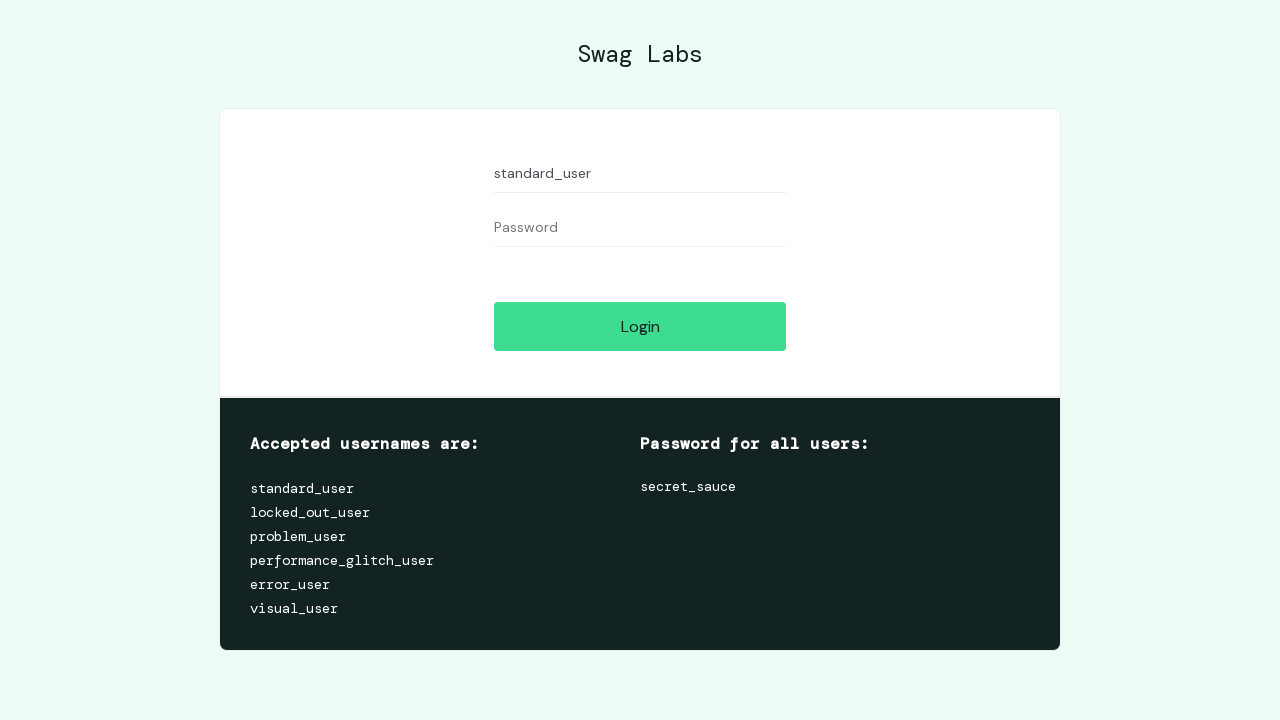

Filled password field with 'invalidpassword' on input[name='password']
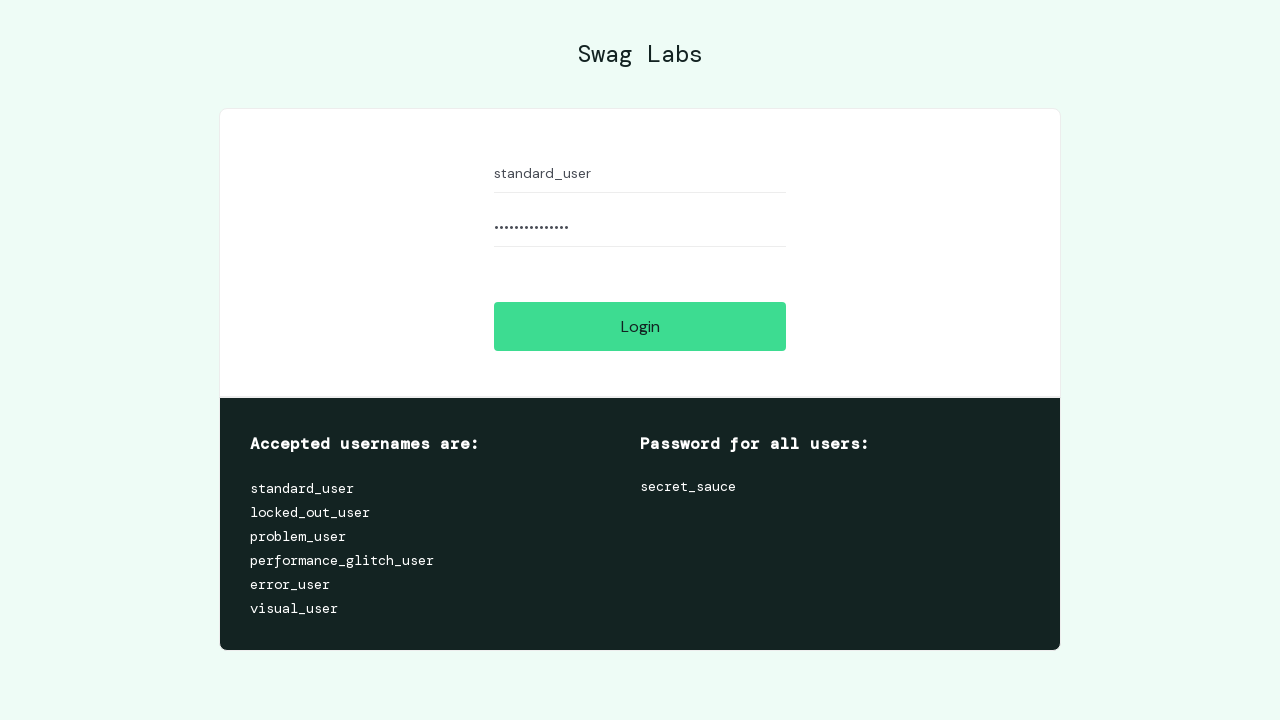

Clicked login button at (640, 326) on #login-button
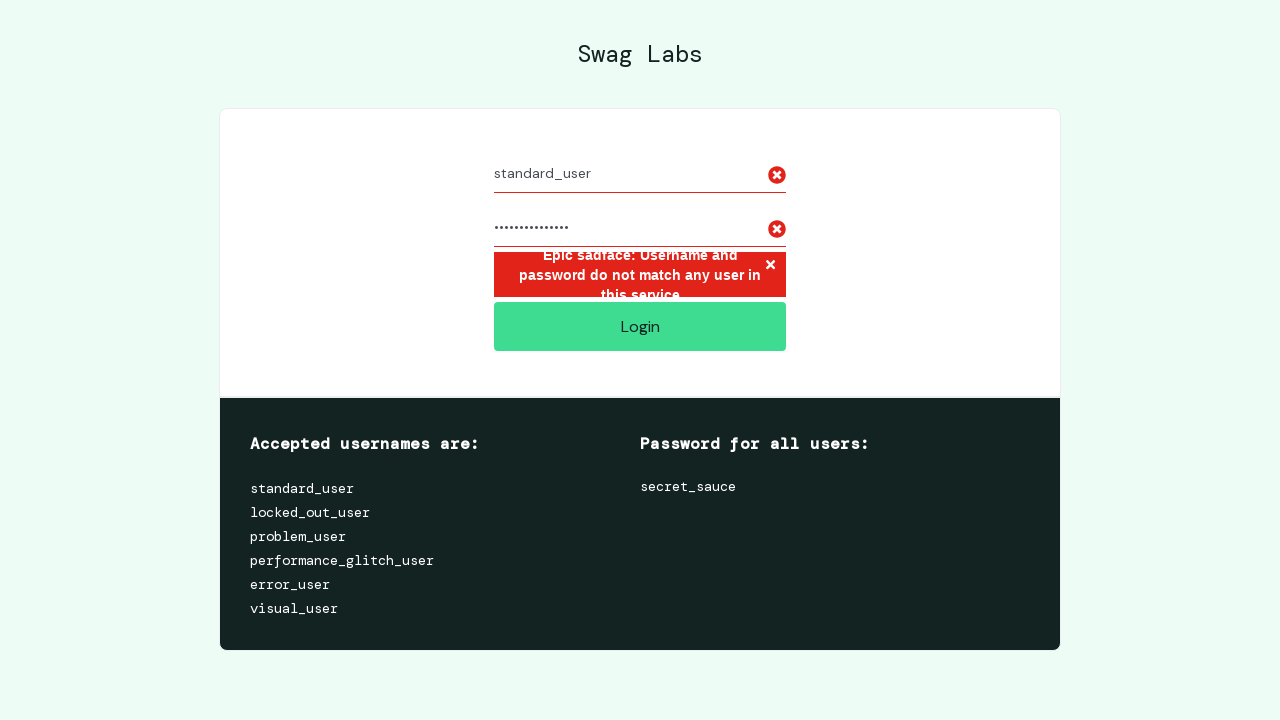

Retrieved error message text
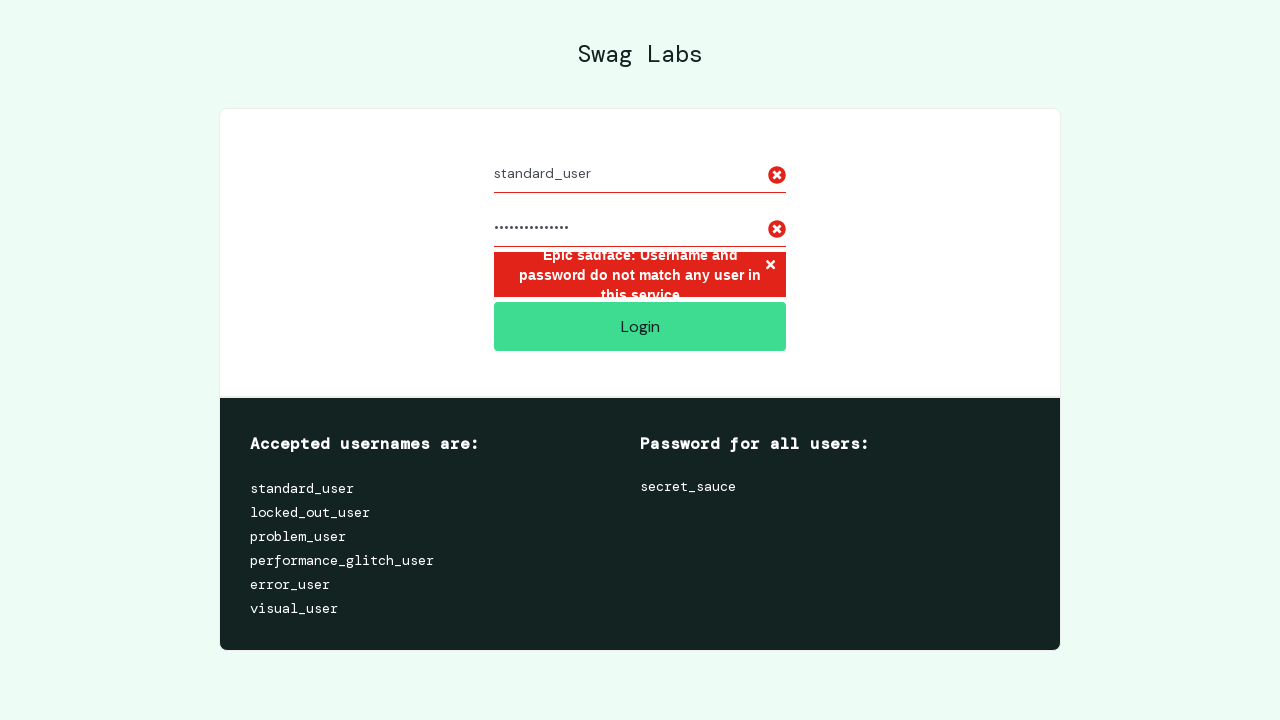

Verified error message matches expected text for invalid credentials
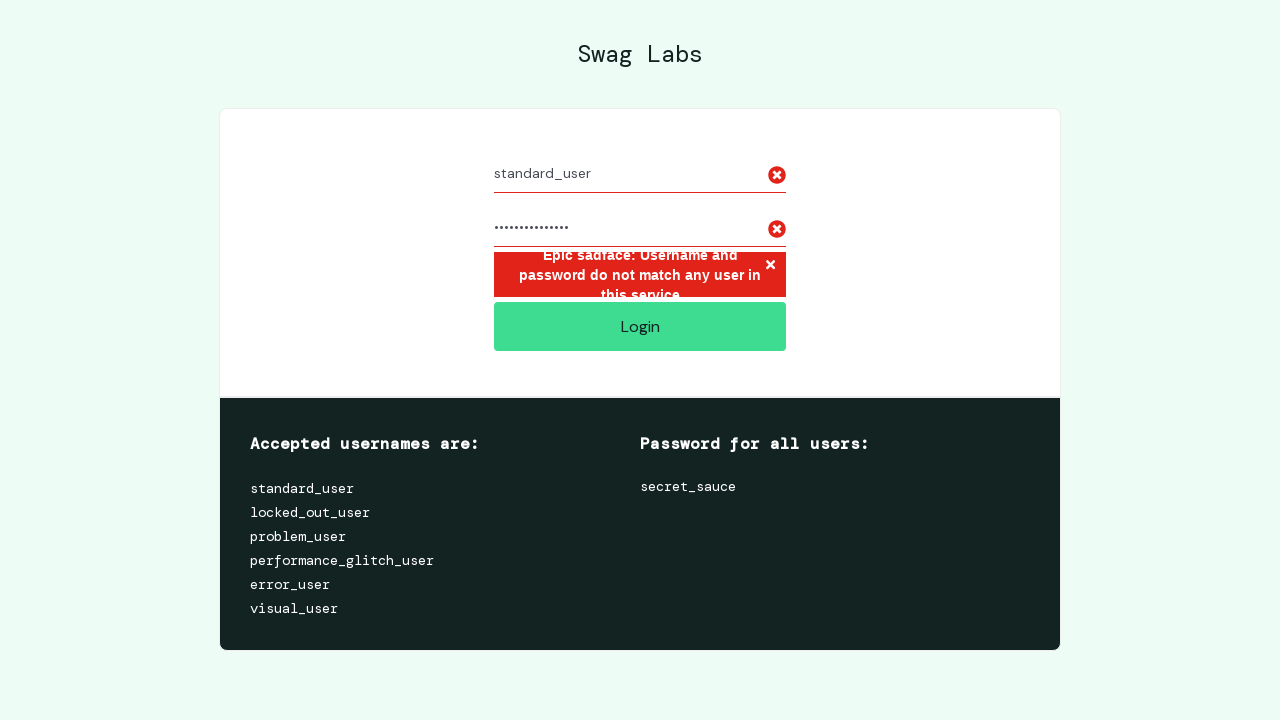

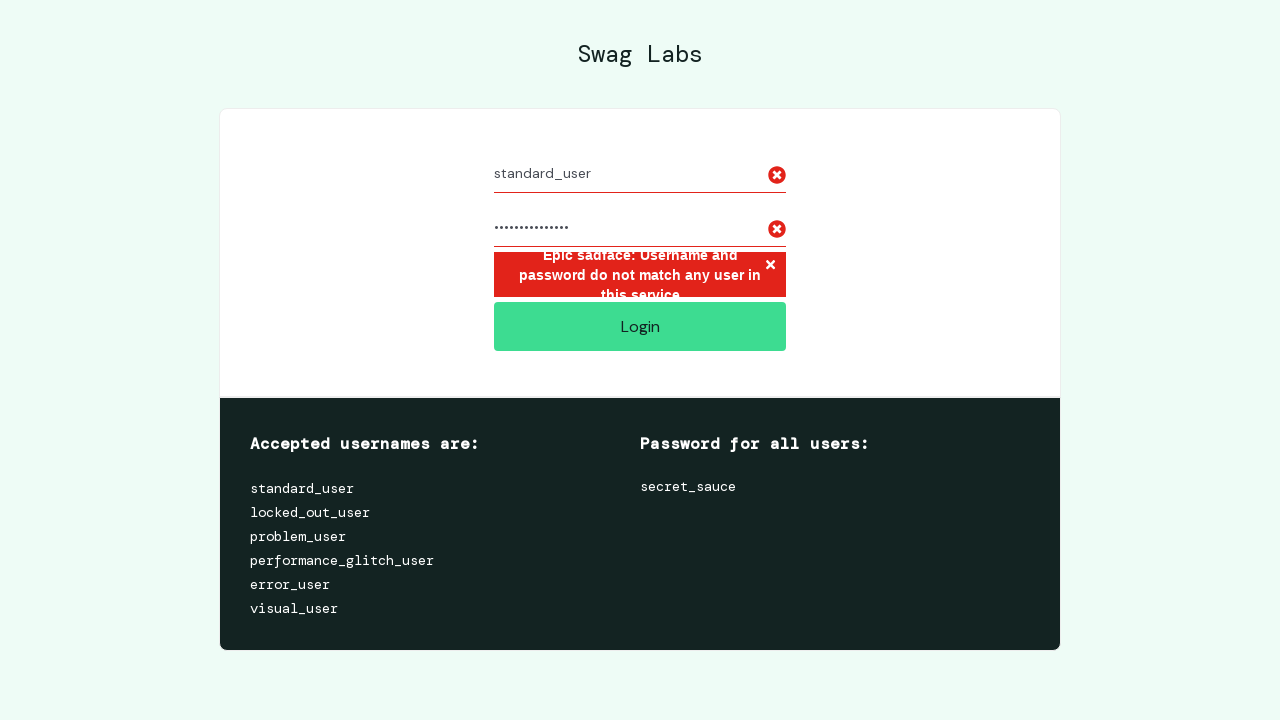